Opens the Syntax Techs website homepage and verifies it loads successfully

Starting URL: https://syntaxtechs.com

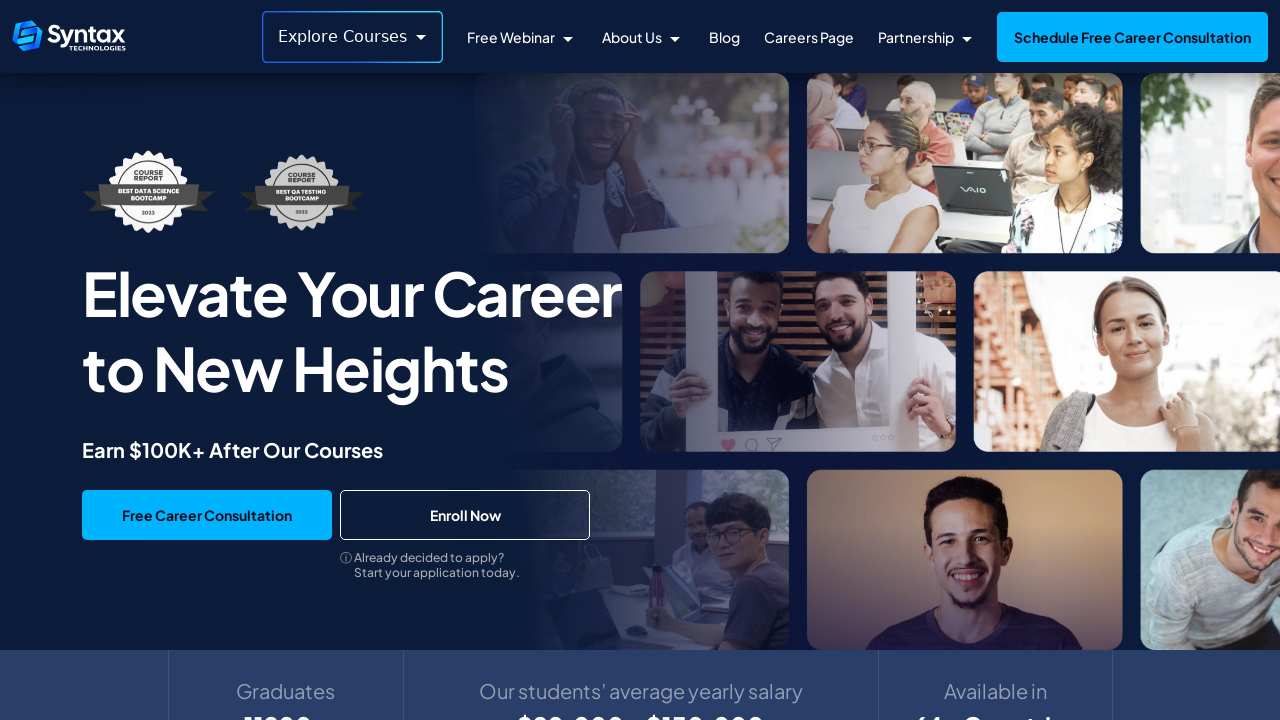

Waited for page DOM content to load
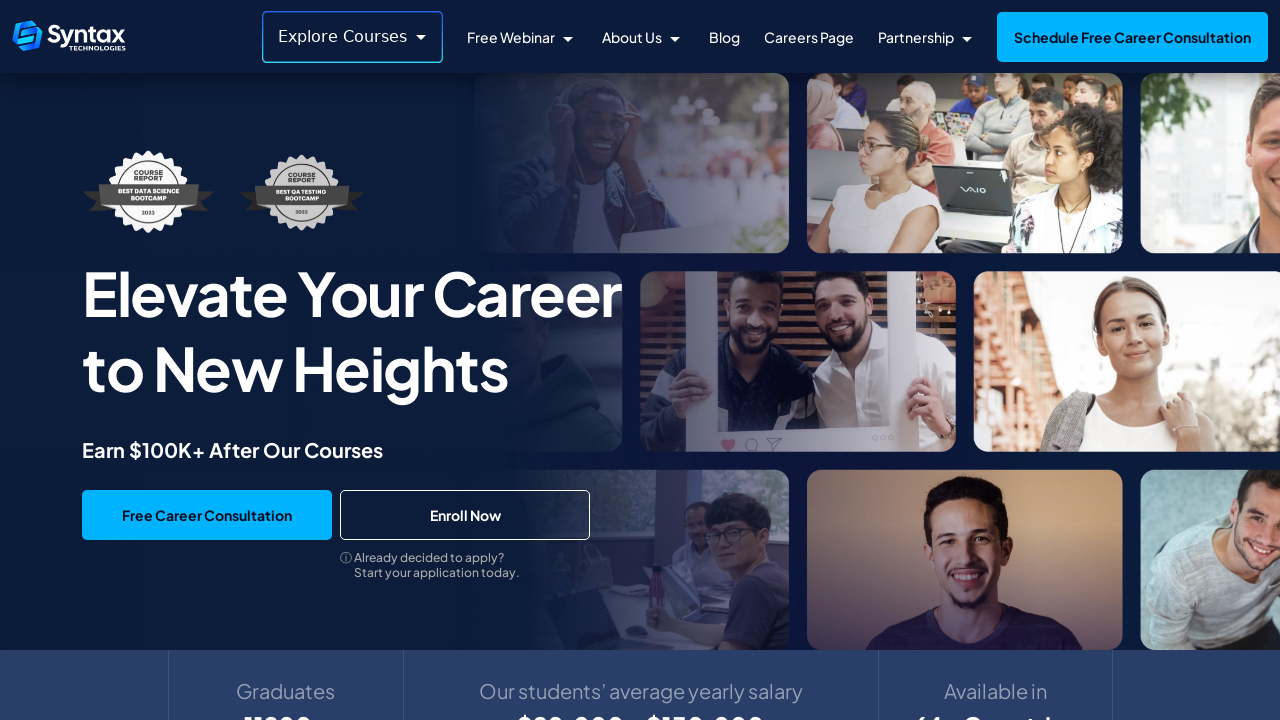

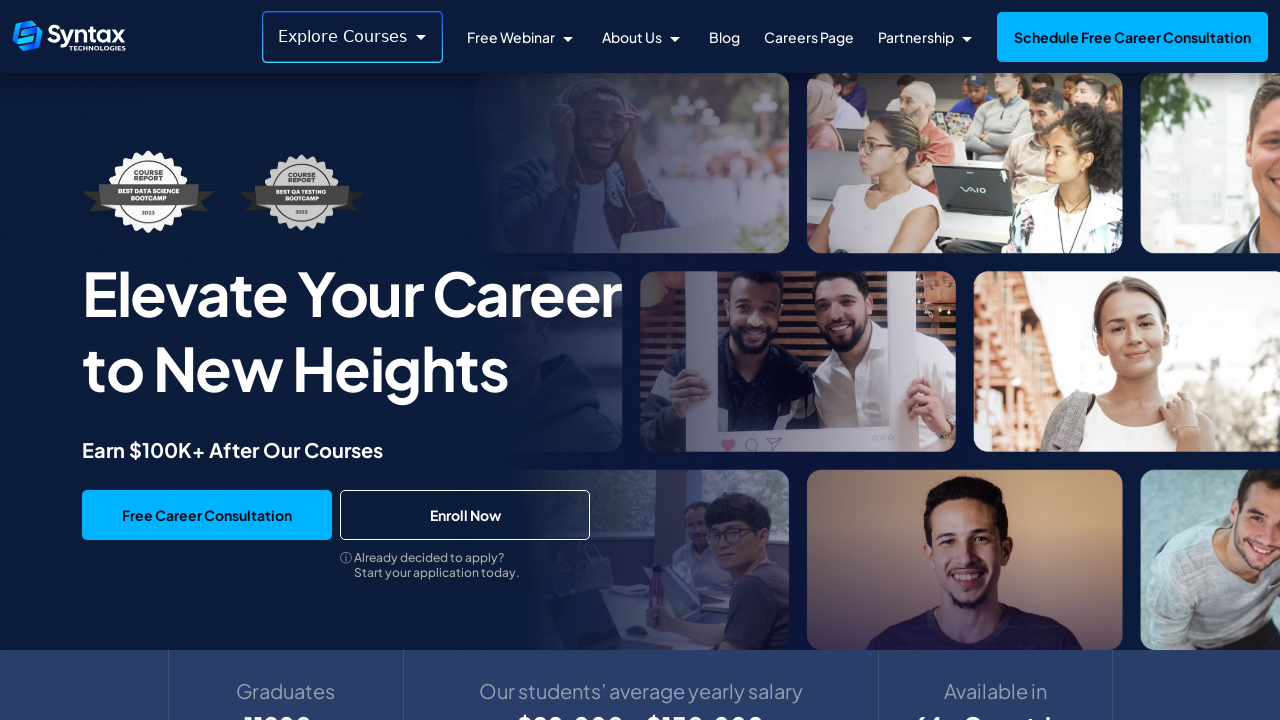